Tests window handling by navigating to redbus.com and clicking the Help link which opens a new window/tab

Starting URL: https://www.redbus.com/

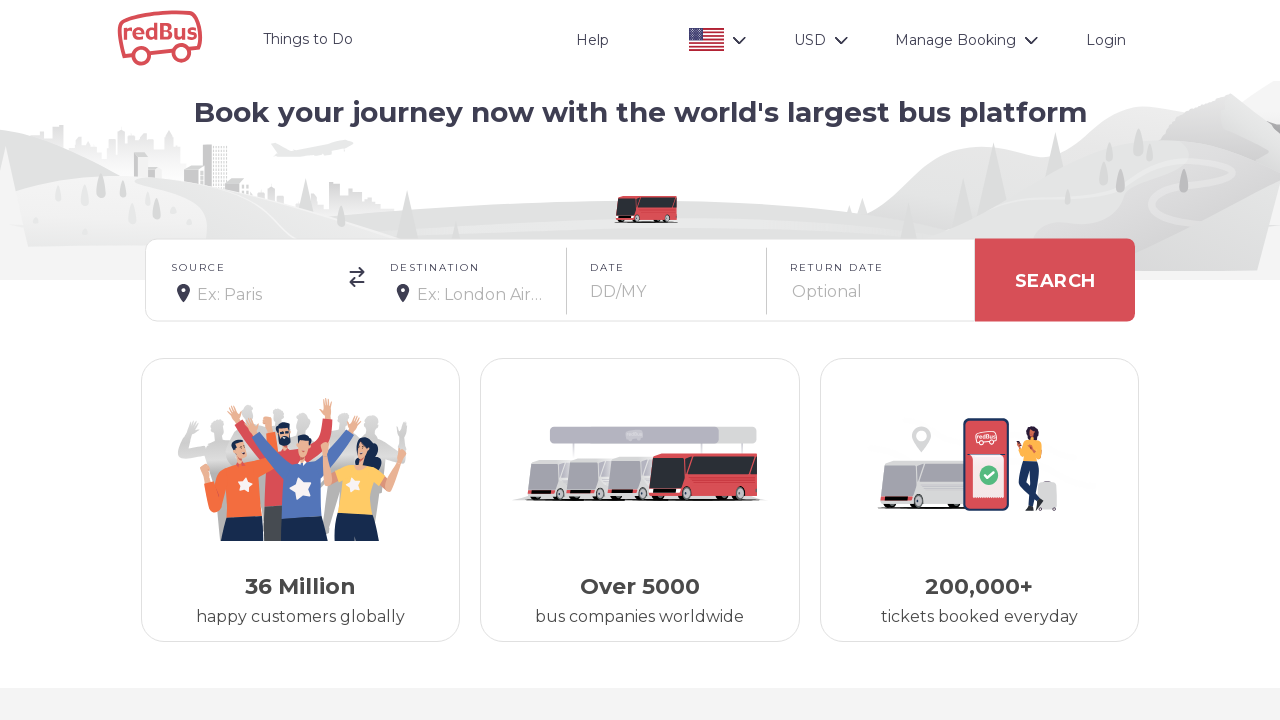

Clicked Help link on redbus.com at (592, 40) on text=Help
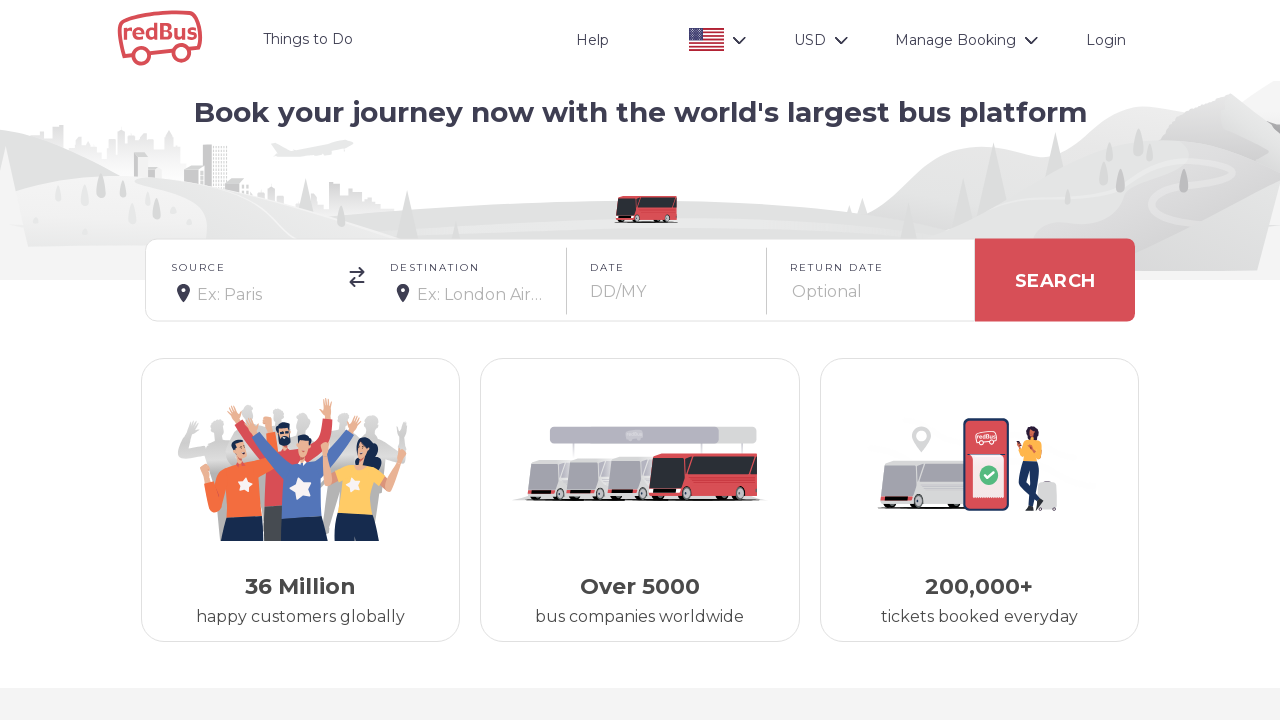

Waited 3 seconds for new window/tab to open
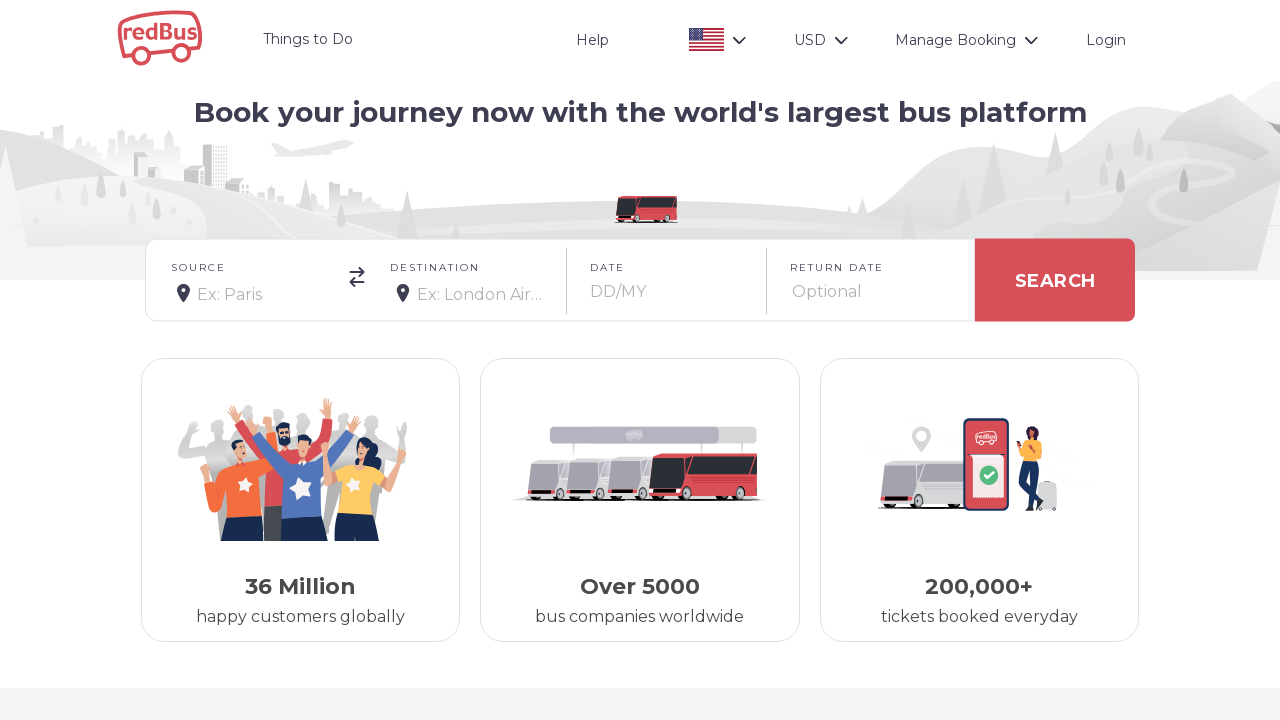

Retrieved all pages from context
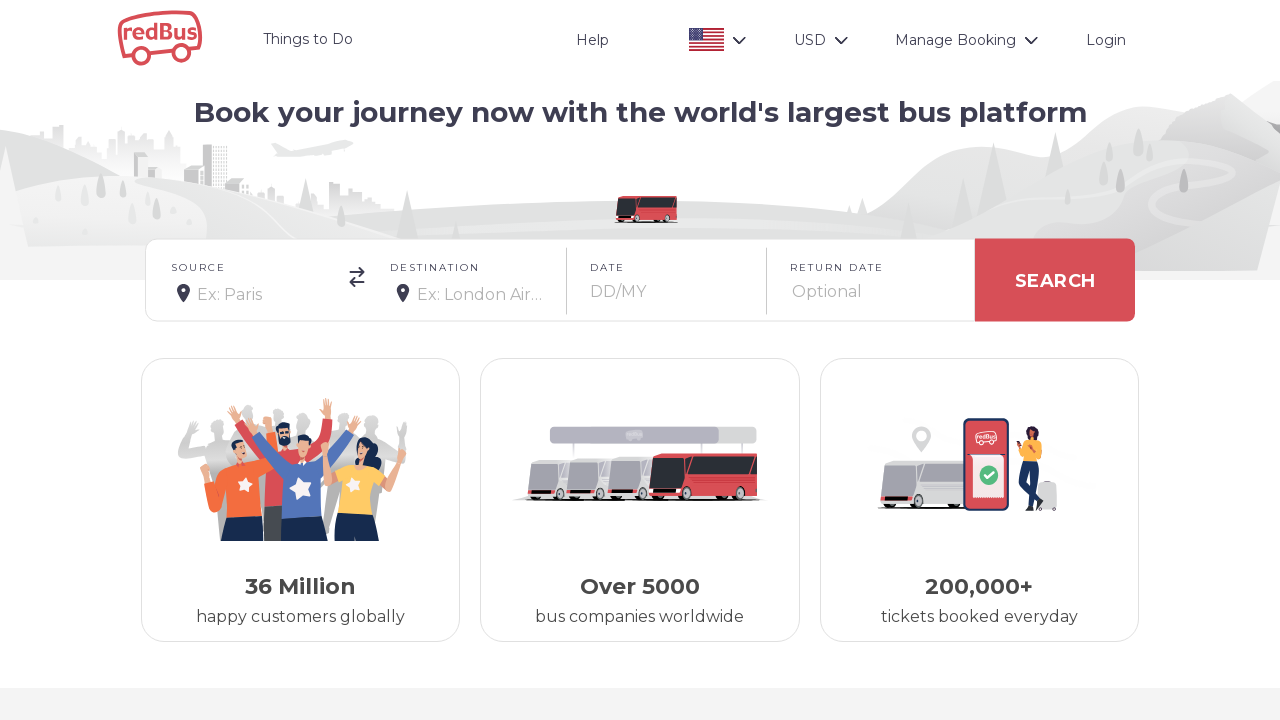

Switched to new window/tab
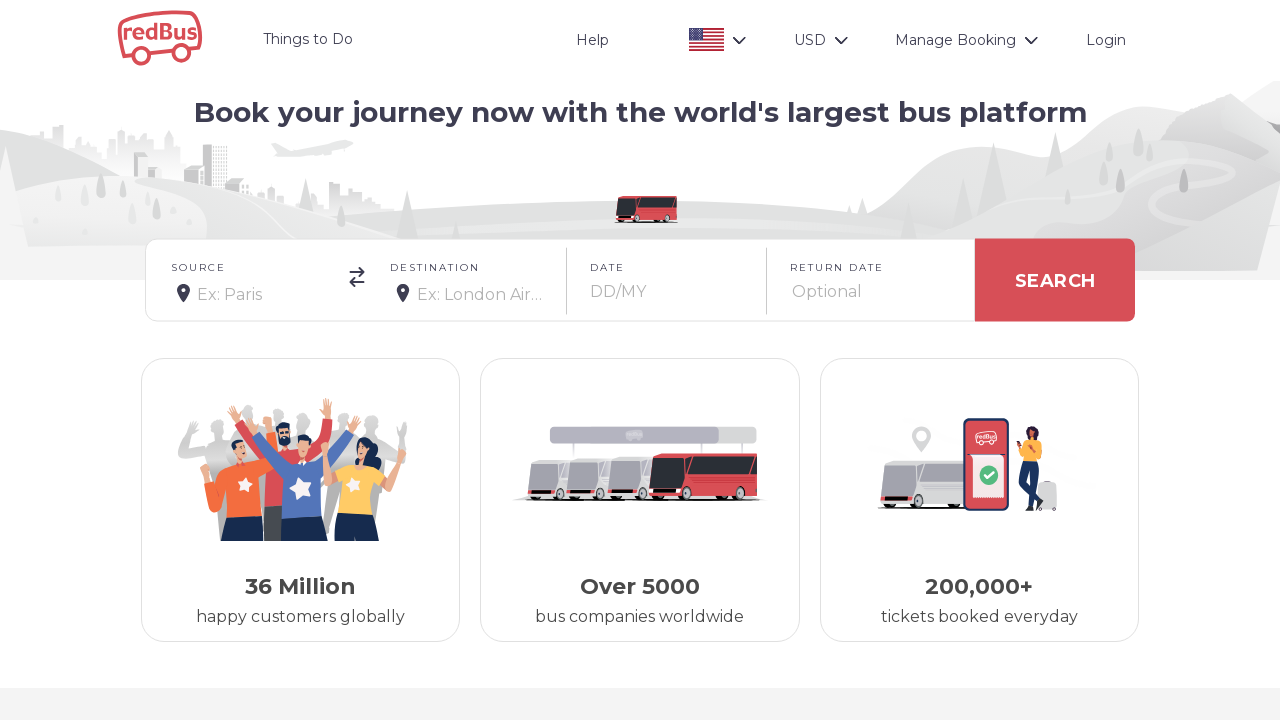

New window/tab loaded successfully
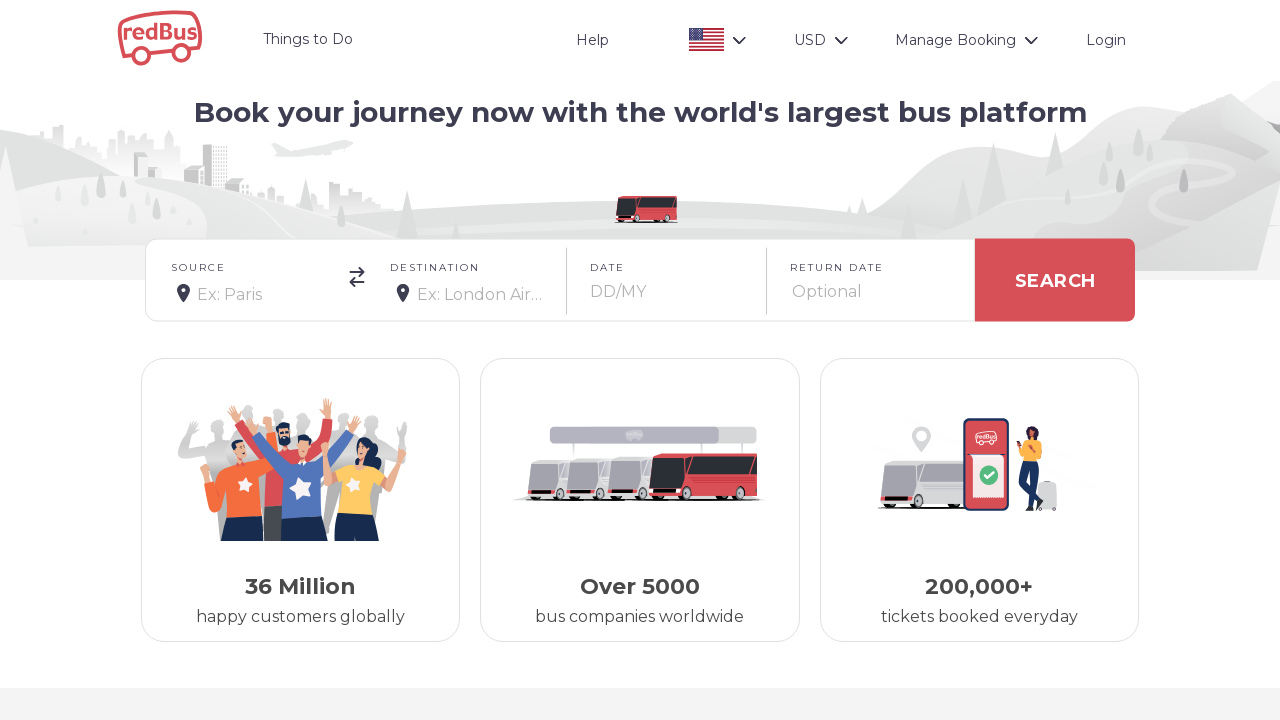

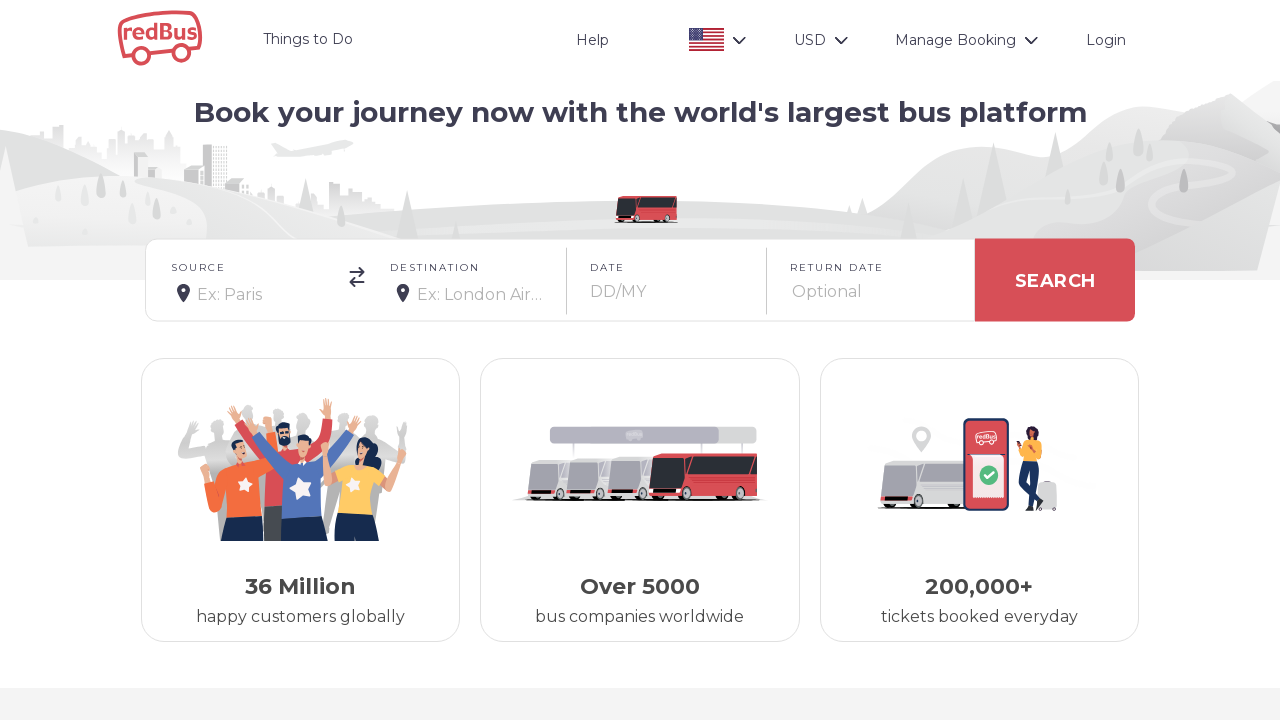